Tests OYO Hotels search functionality by entering a location in the search box and retrieving the auto-complete suggestions

Starting URL: https://www.oyorooms.com/

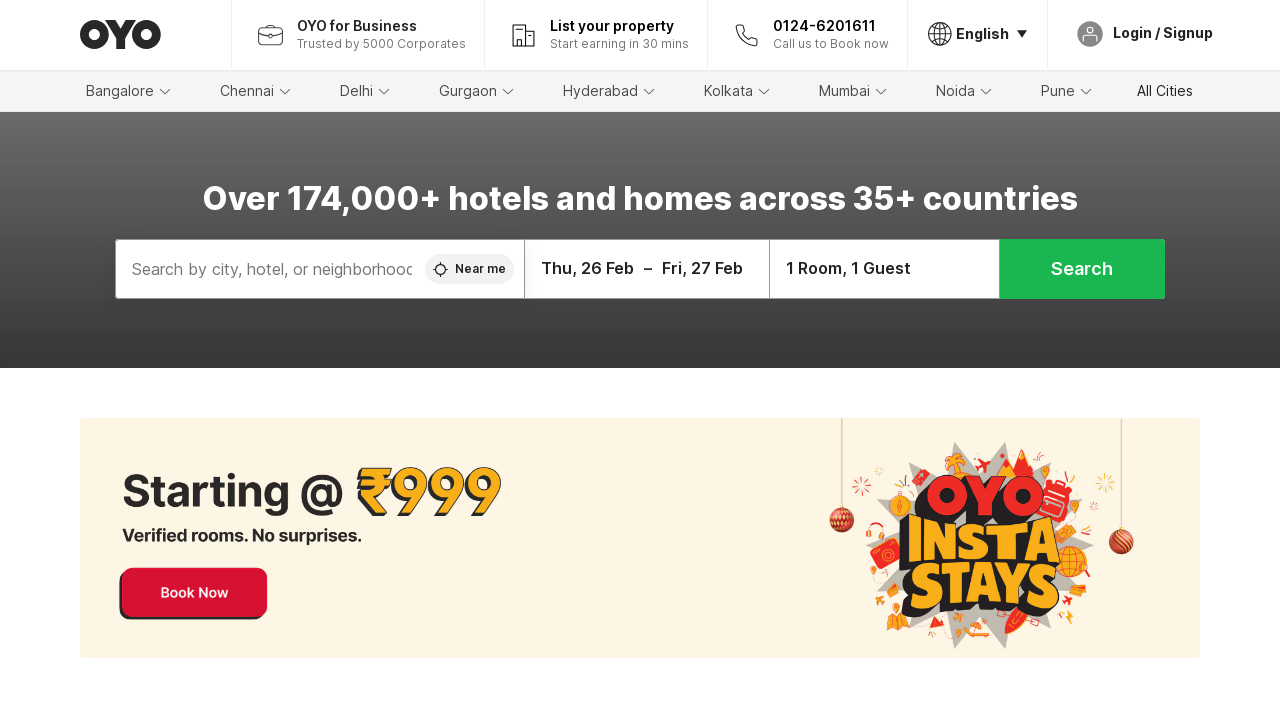

Filled search box with location 'Nagpur' on //*[contains(@id,'autoComplete__home')]
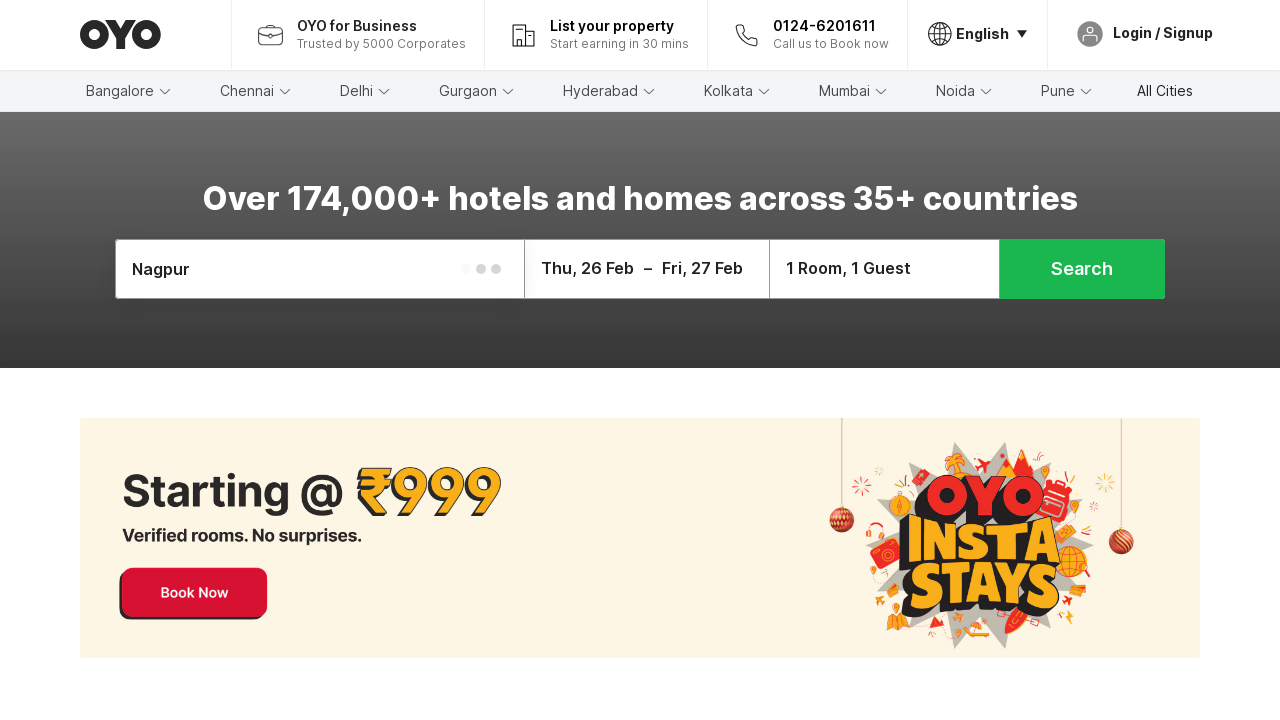

Auto-complete suggestions appeared for 'Nagpur'
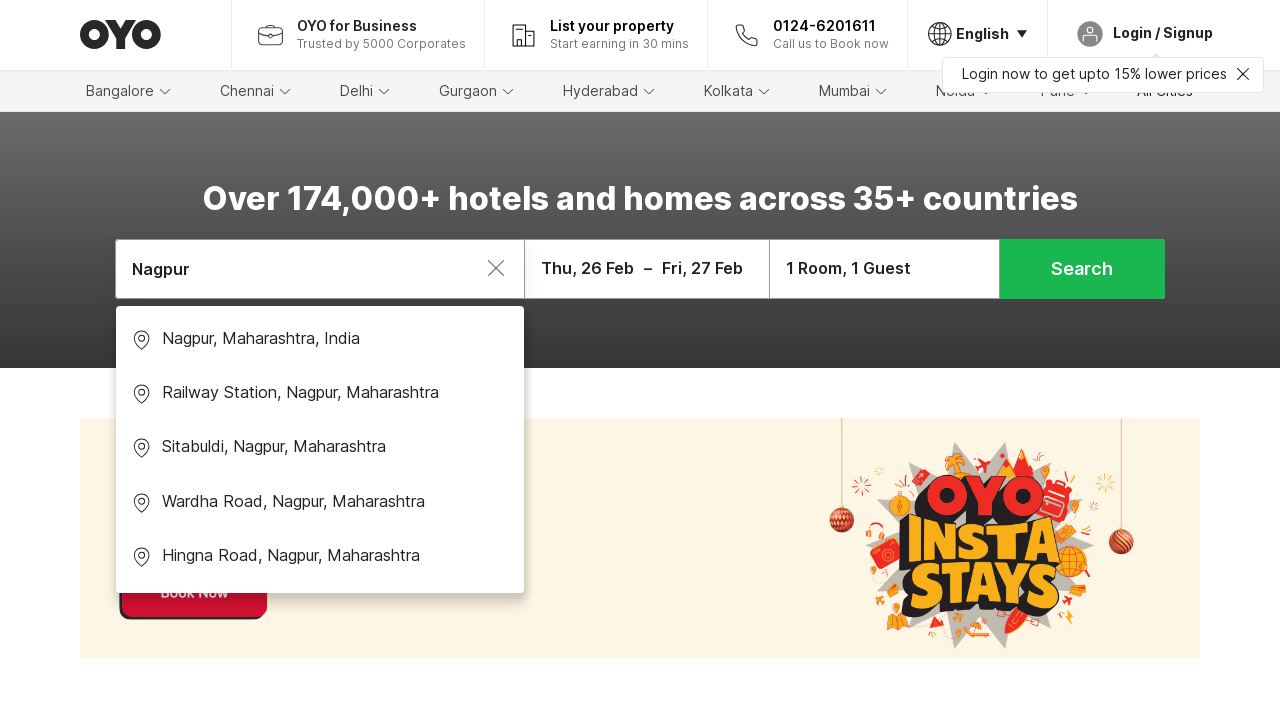

Retrieved all hotel location suggestions from auto-complete
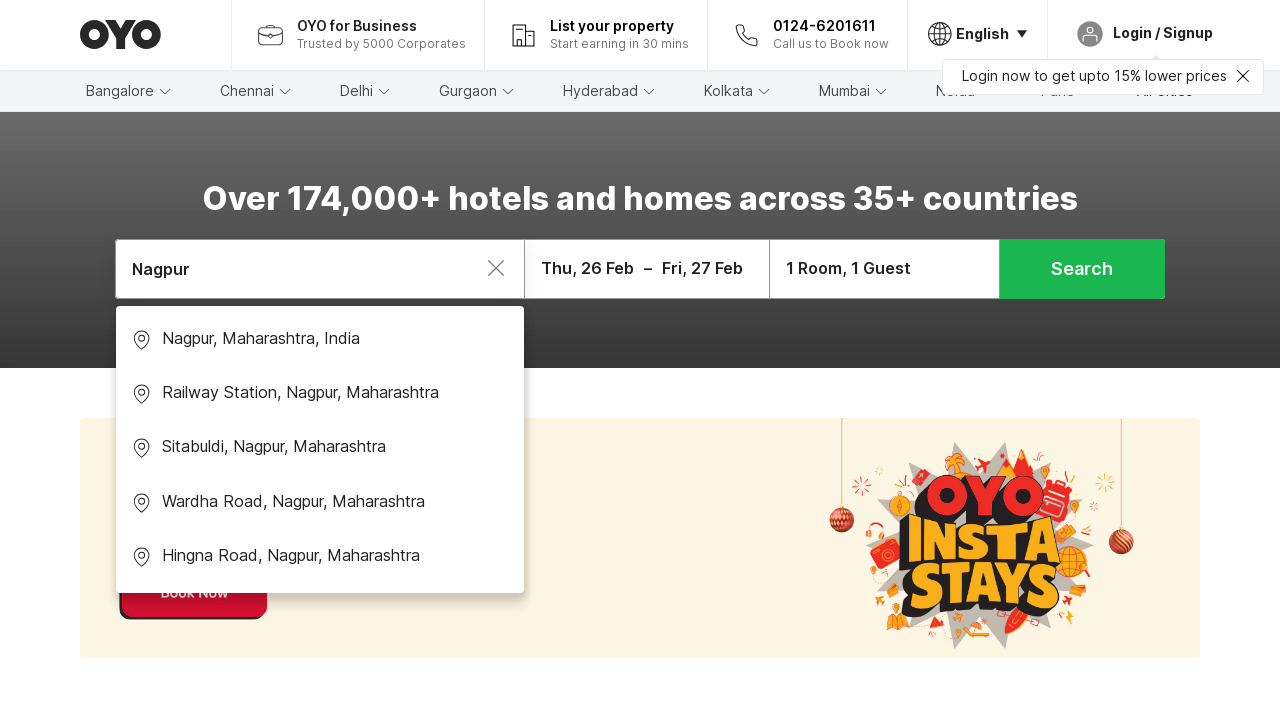

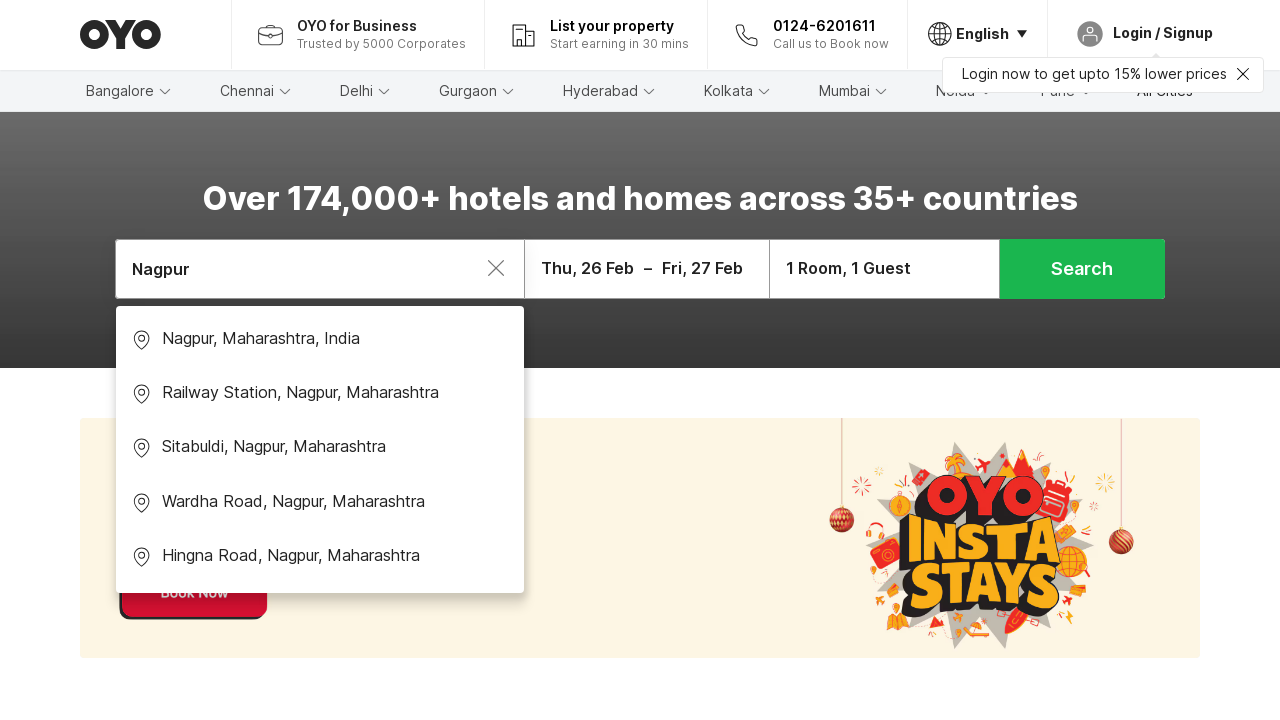